Tests multiple window handling by navigating to the Multiple Windows page, clicking a link that opens a new window, and then switching to verify the new window opened correctly.

Starting URL: http://the-internet.herokuapp.com/

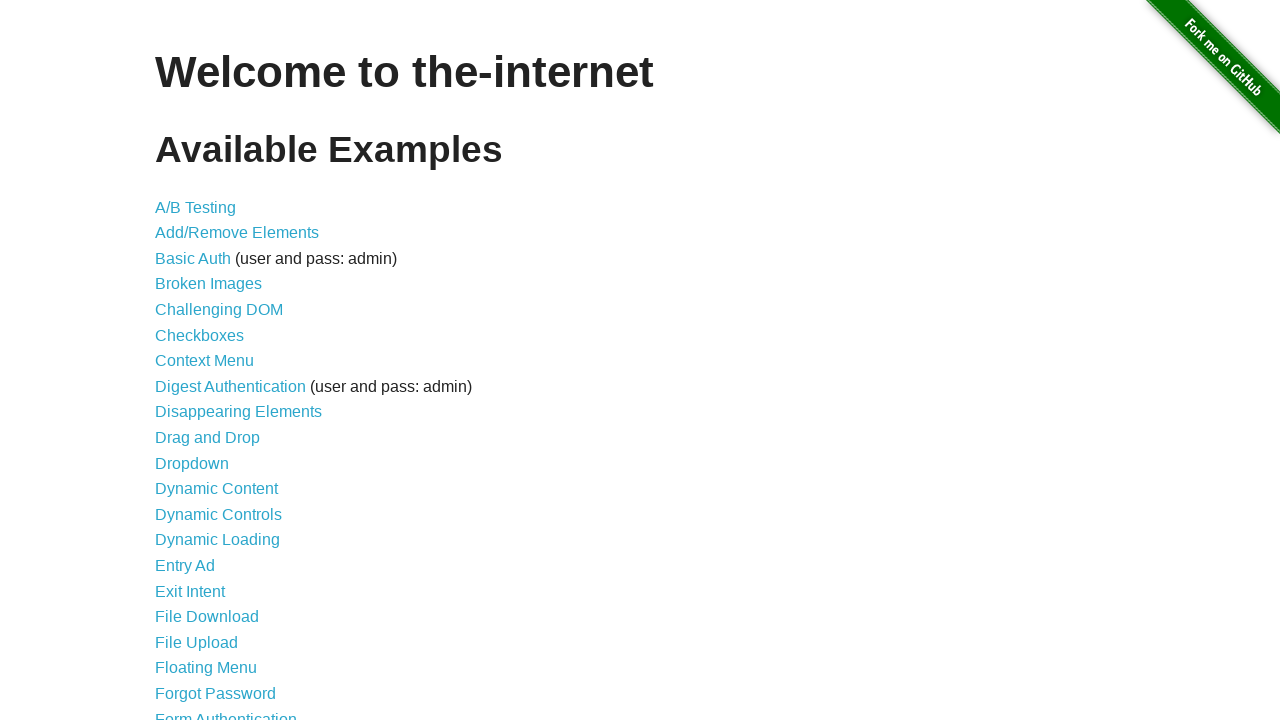

Clicked on 'Multiple Windows' link at (218, 369) on text=Multiple Windows
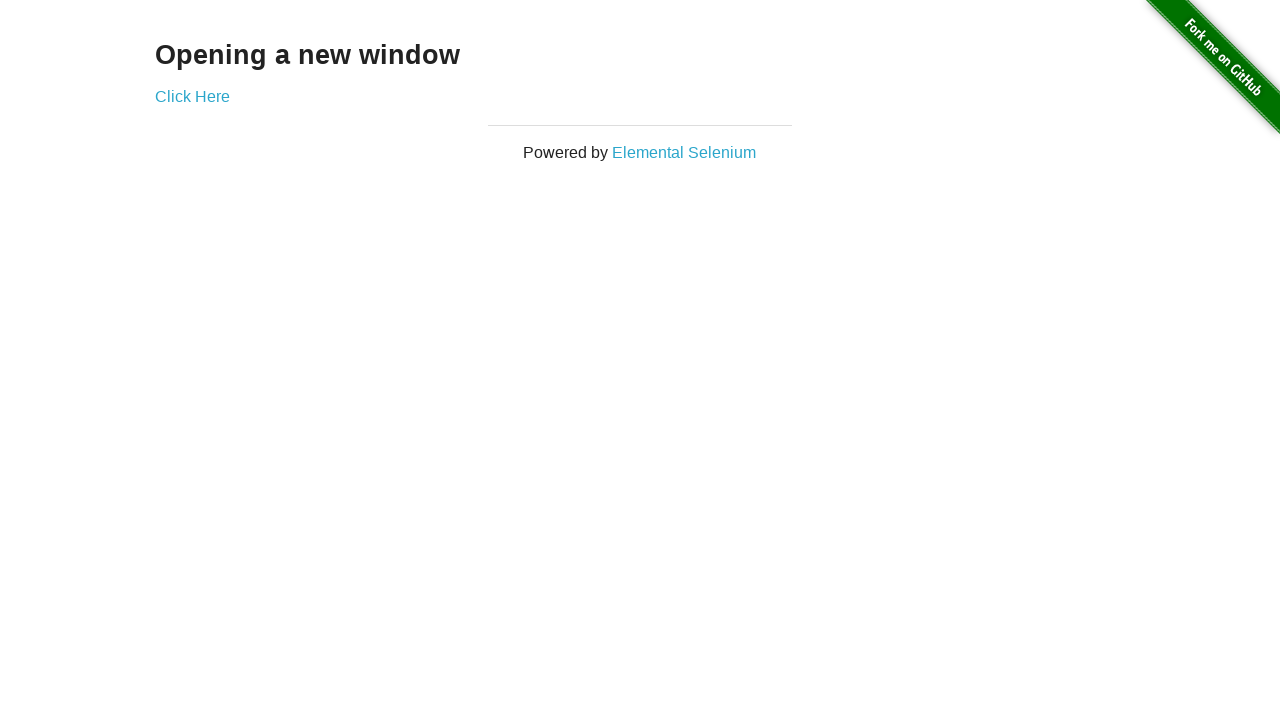

Multiple Windows page loaded
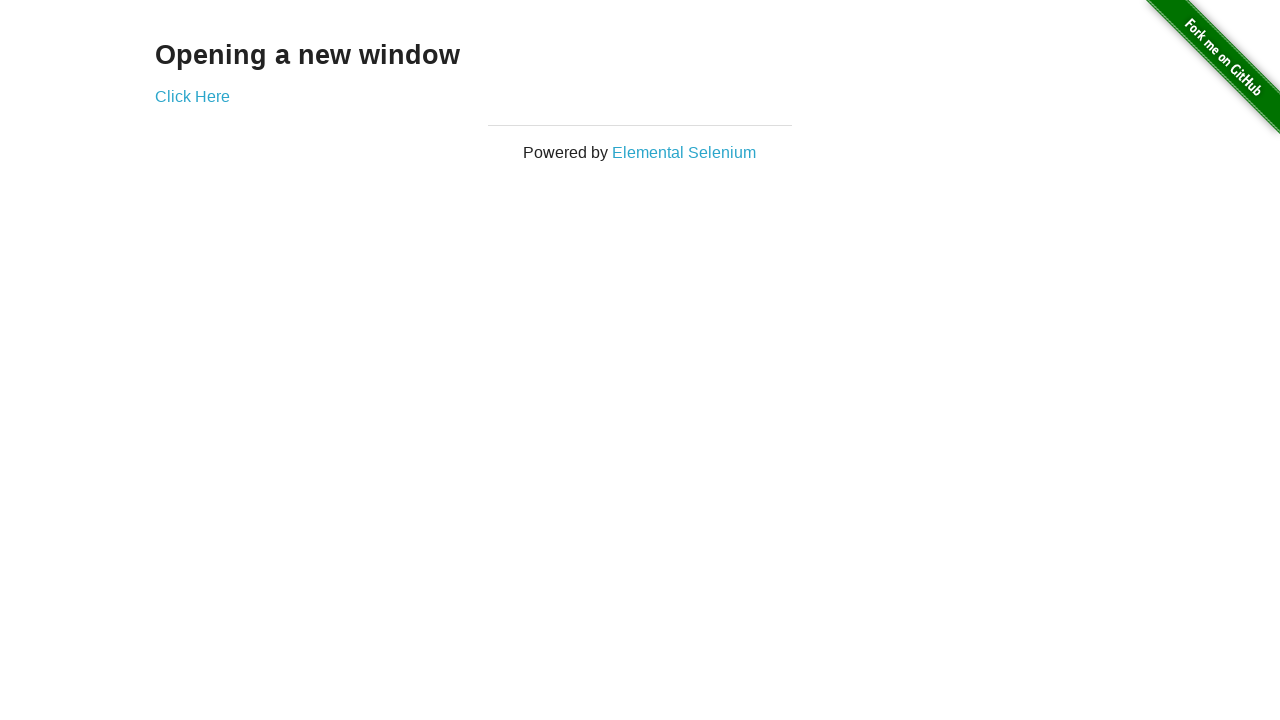

Clicked 'Click Here' link to open new window at (192, 96) on text=Click Here
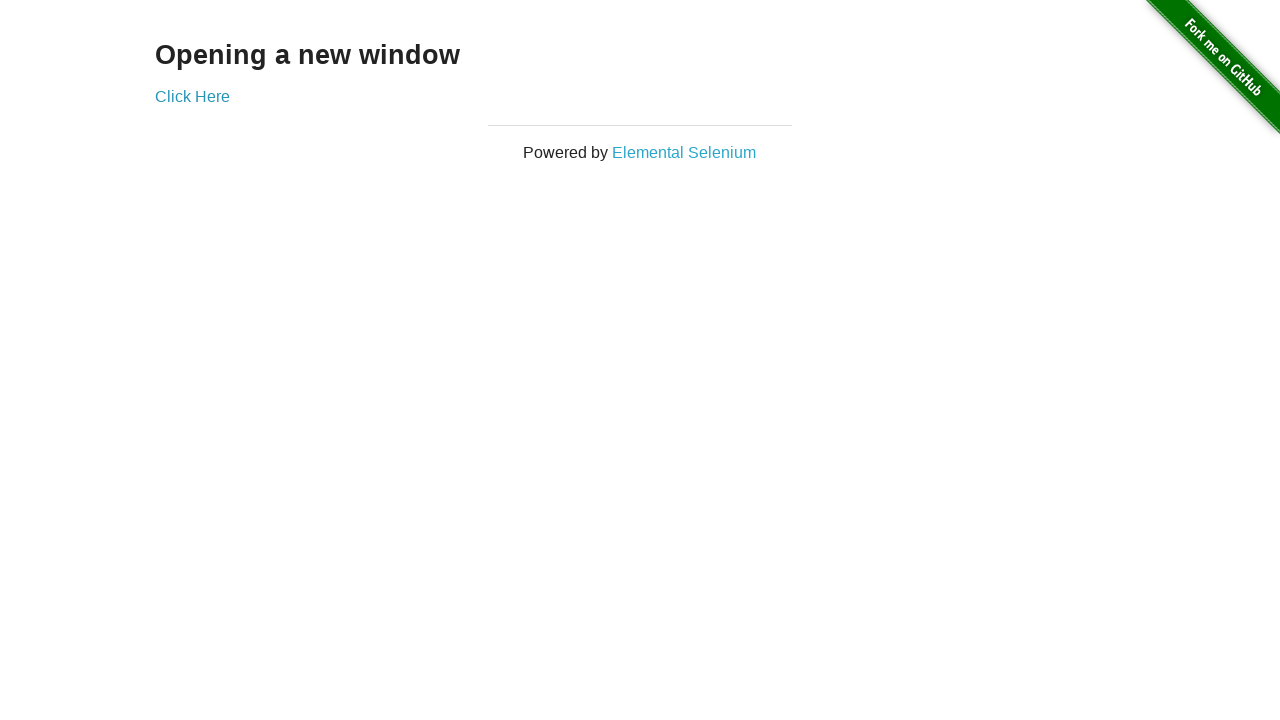

New window opened and captured
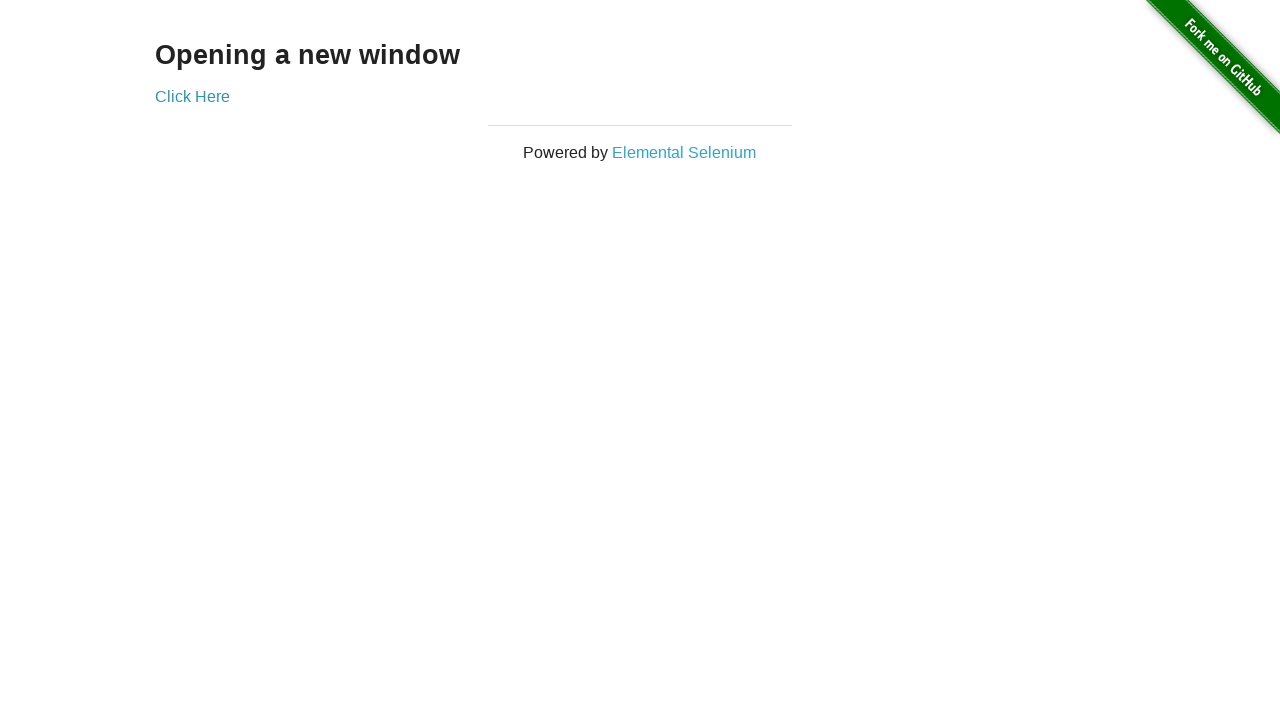

New window page loaded
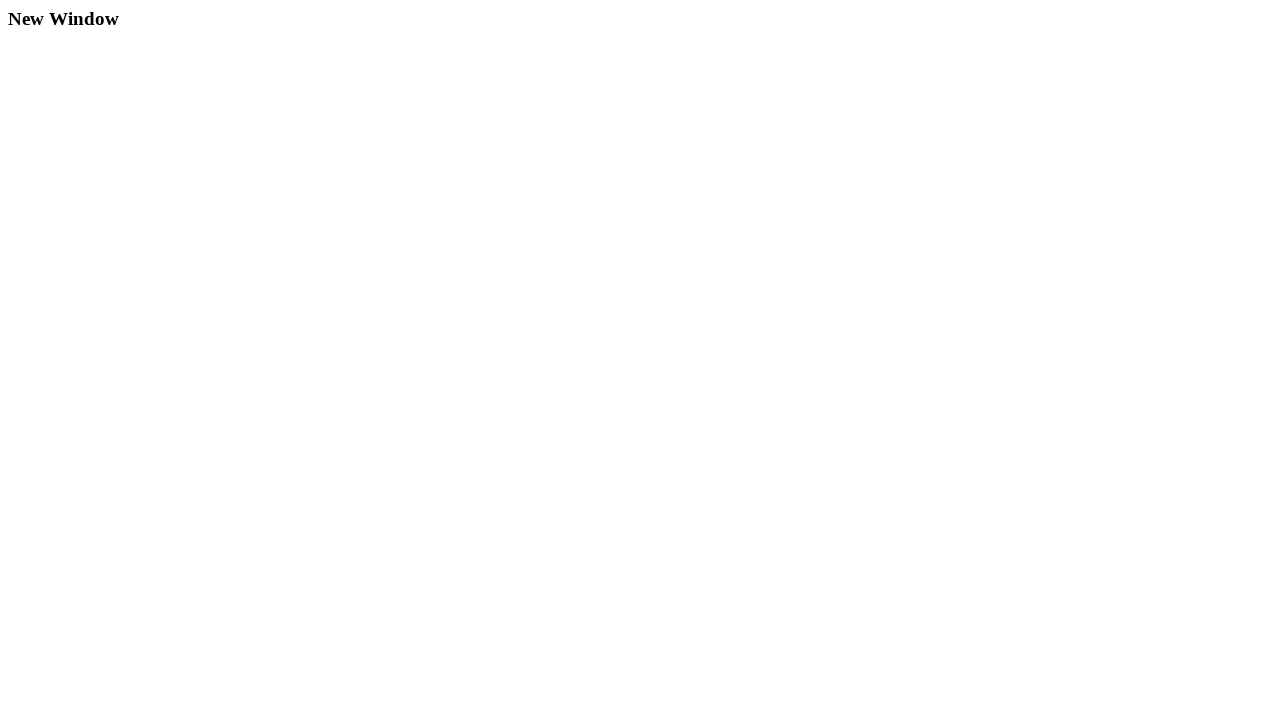

Verified new window contains expected h3 element
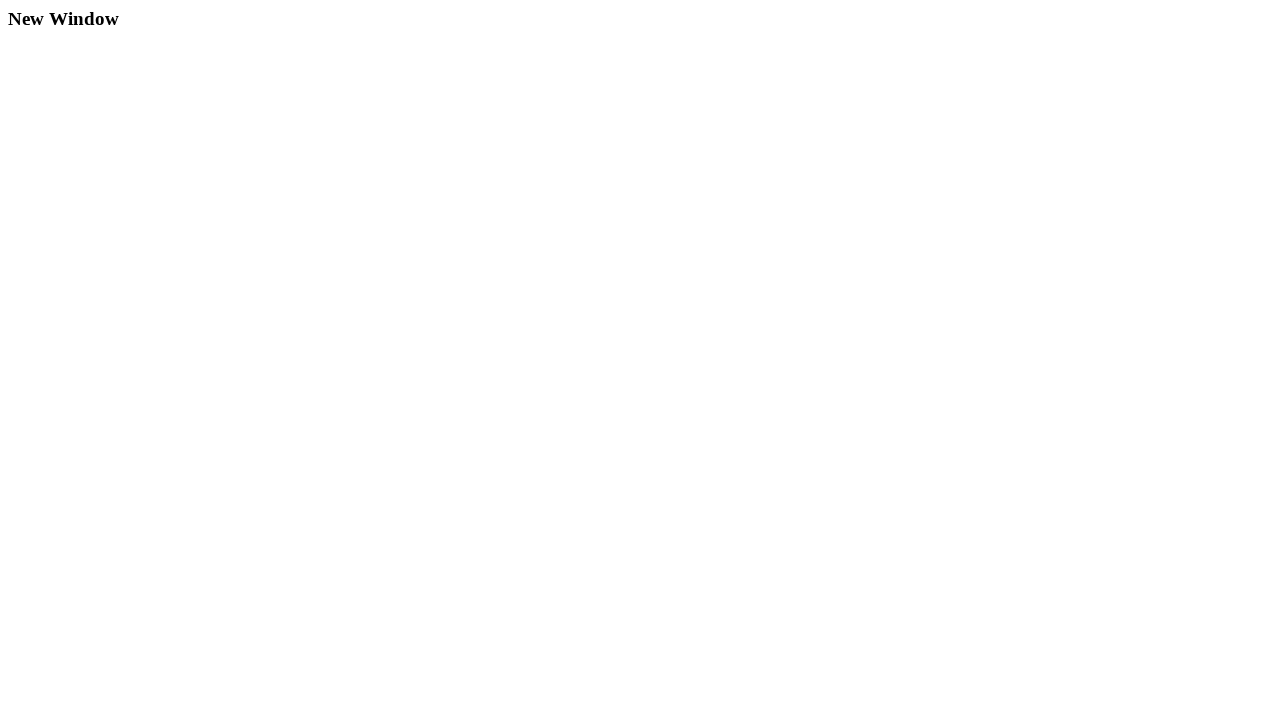

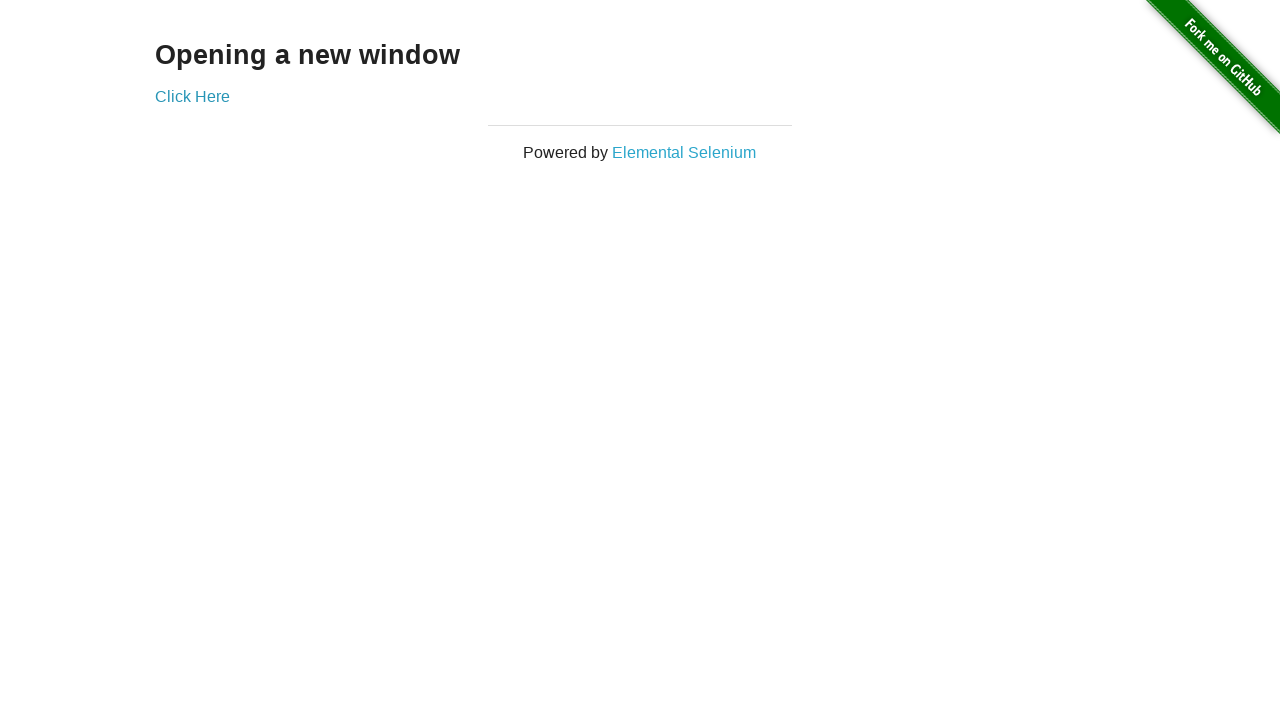